Tests JavaScript alert handling by clicking a button that triggers an alert and then accepting/dismissing the alert dialog

Starting URL: https://demo.automationtesting.in/Alerts.html

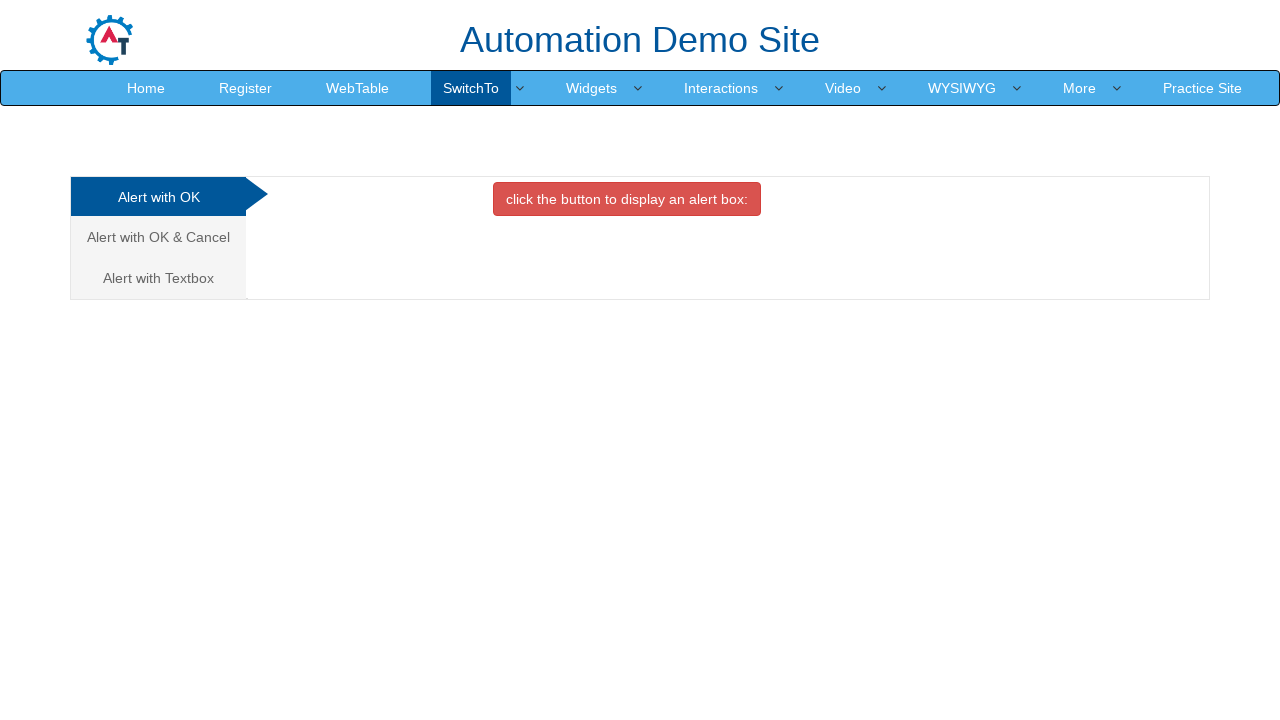

Clicked button to trigger JavaScript alert at (627, 199) on xpath=//*[@id='OKTab']/button
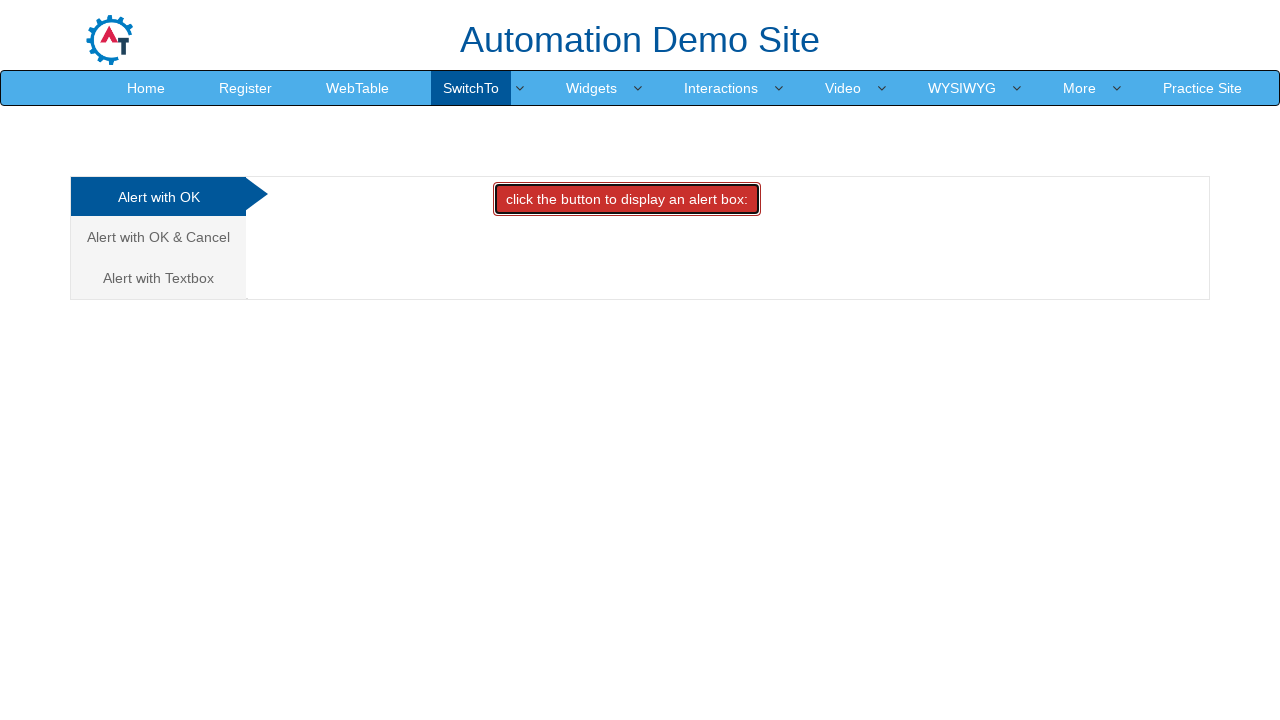

Set up dialog handler to accept alerts
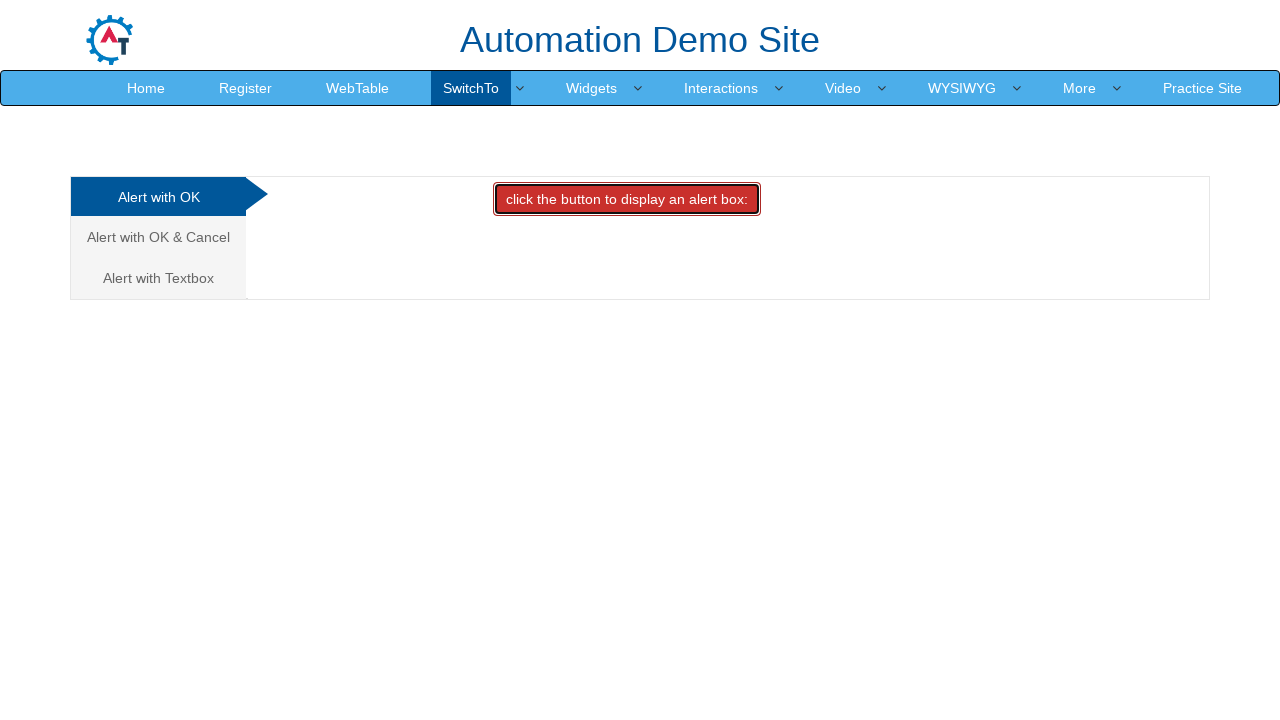

Clicked button again to trigger alert for dialog handling at (627, 199) on xpath=//*[@id='OKTab']/button
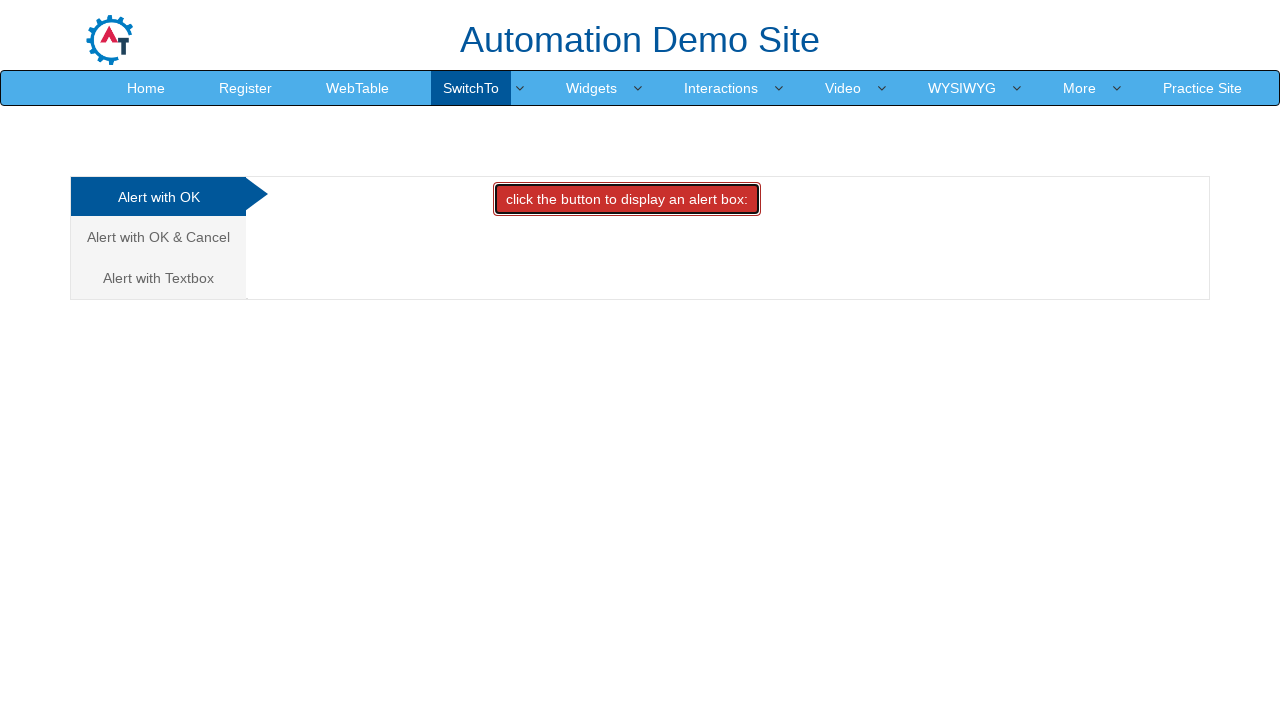

Waited 500ms for alert dialog to appear
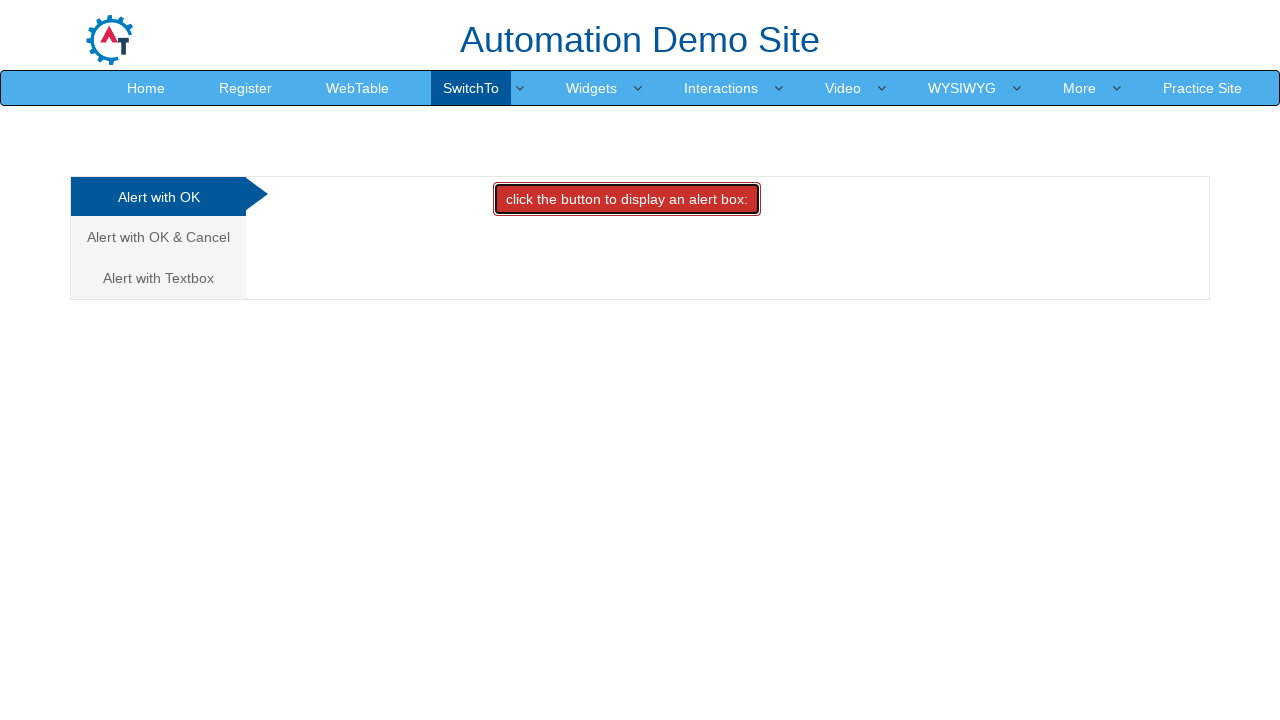

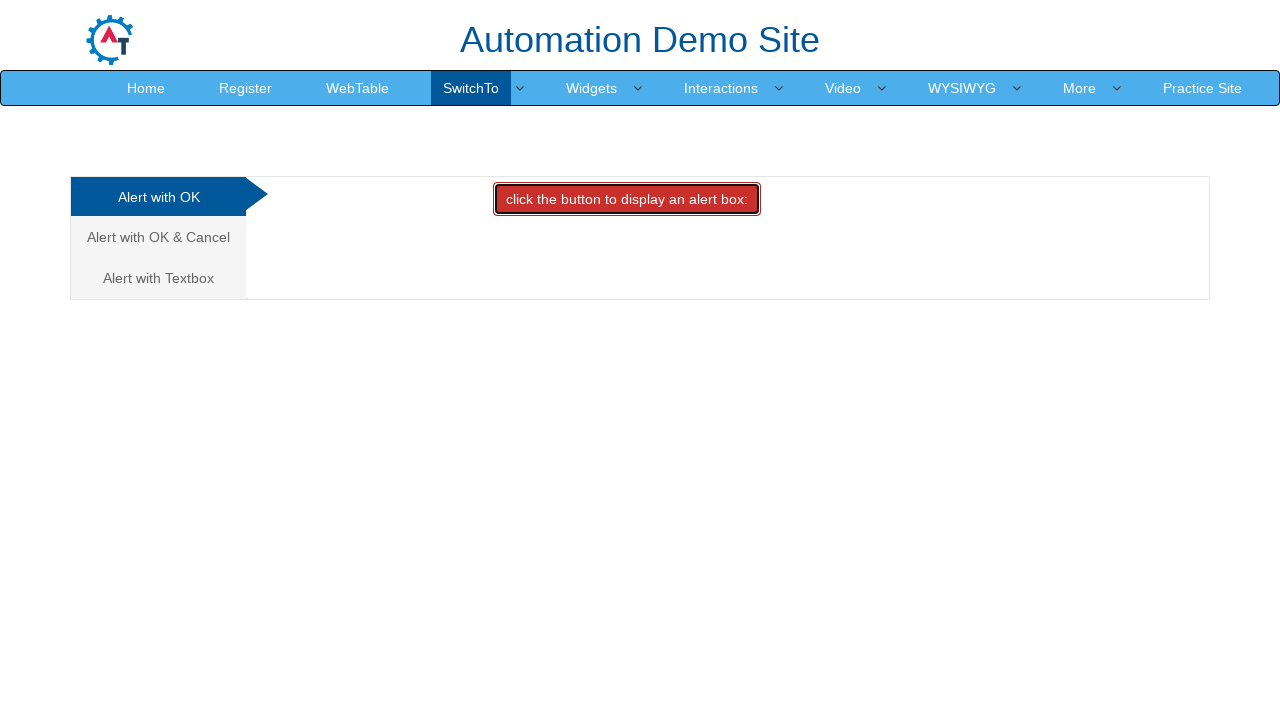